Tests adding recommended items to cart by scrolling to the bottom of the page, clicking on recommended products to add them to cart, and verifying they appear in the cart page

Starting URL: http://automationexercise.com

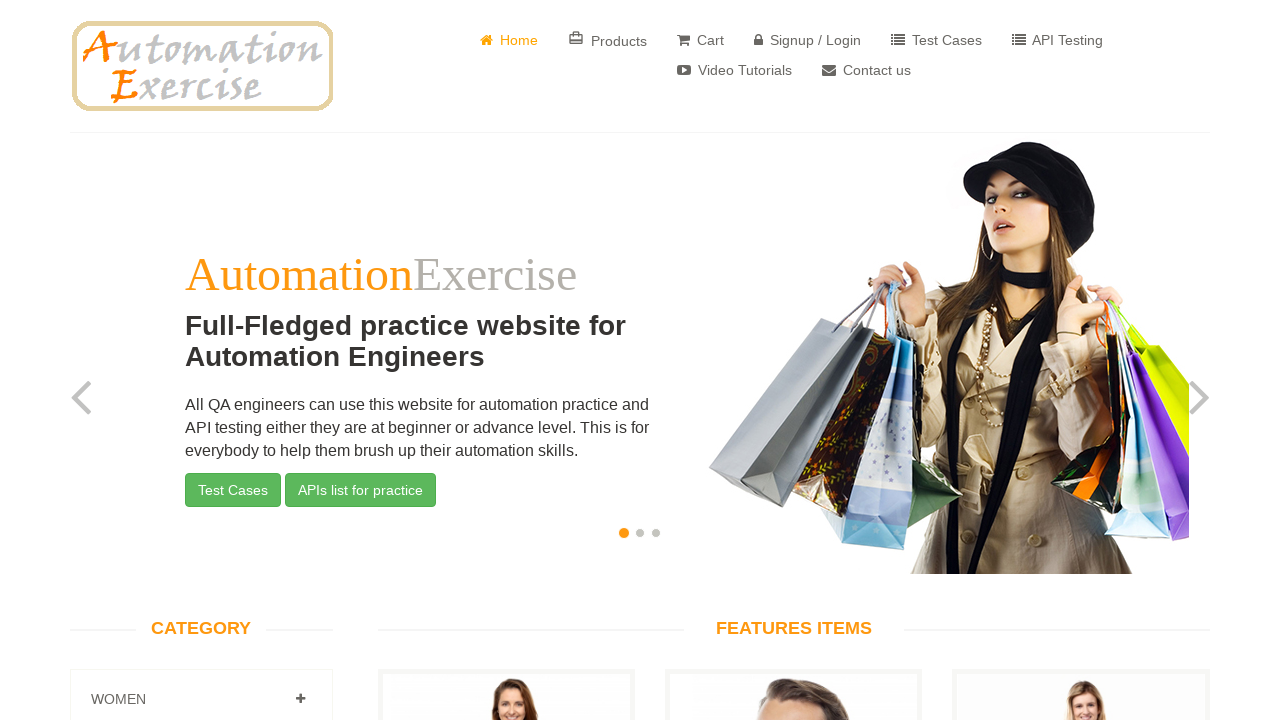

Scrolled to bottom of page
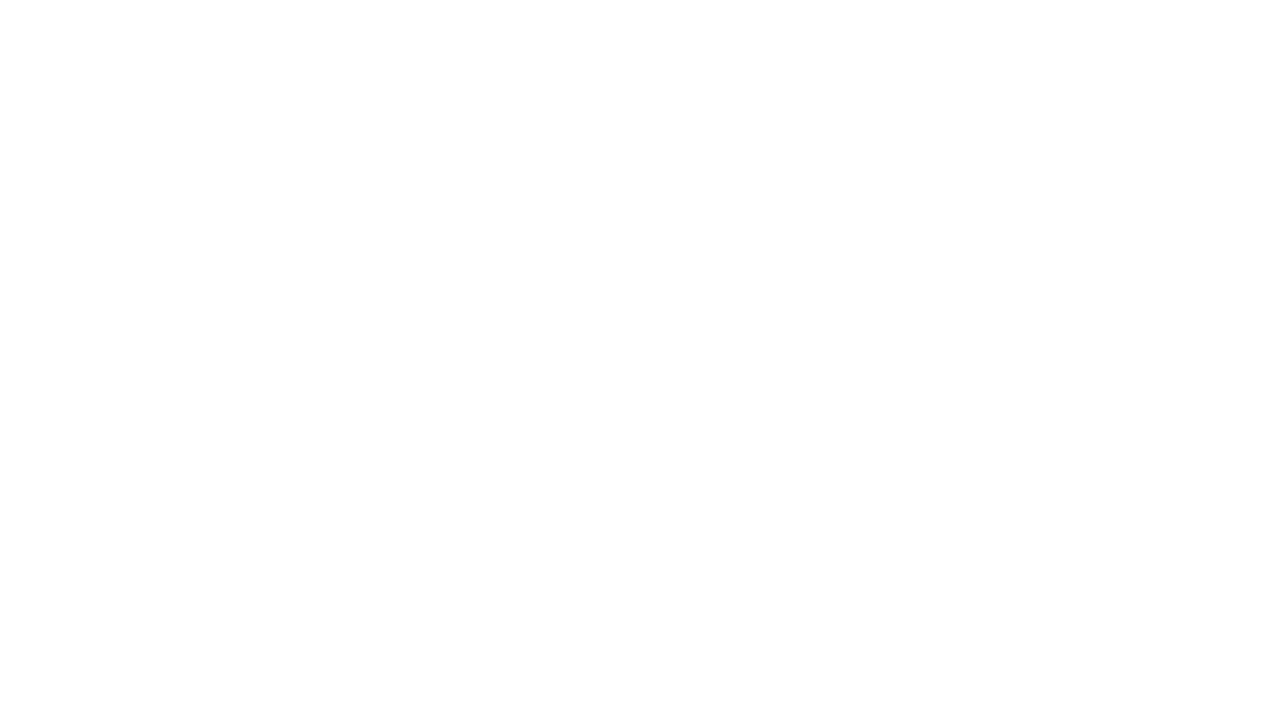

Recommended items section is visible
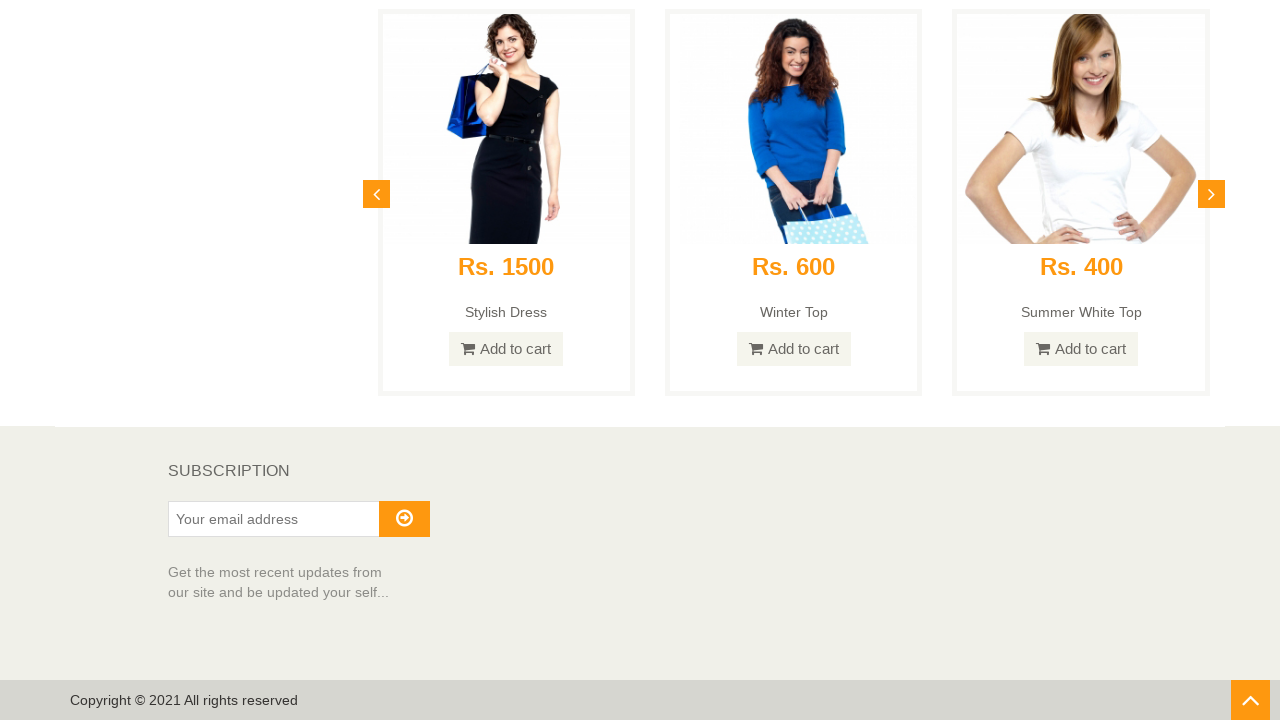

Clicked 'Add To Cart' for first recommended product at (506, 361) on (//a[@data-product-id='1'])[1]
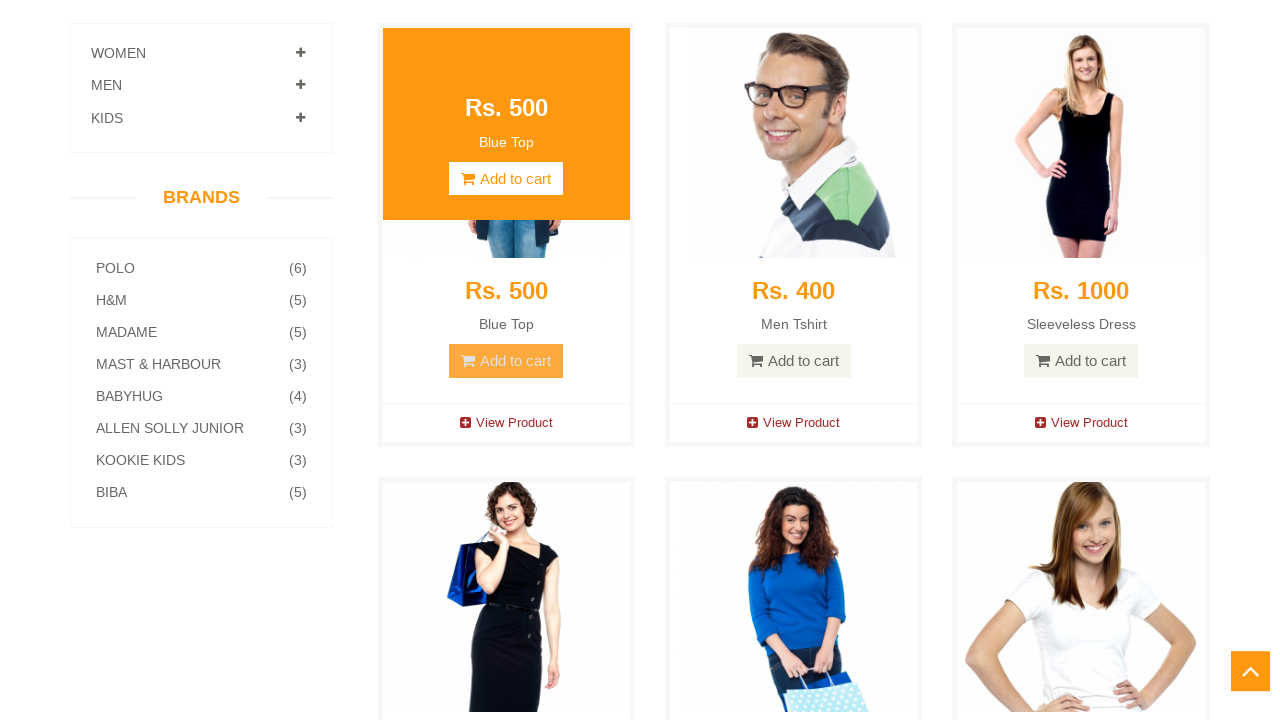

Closed modal after adding first product to cart at (640, 336) on button[class='btn btn-success close-modal btn-block']
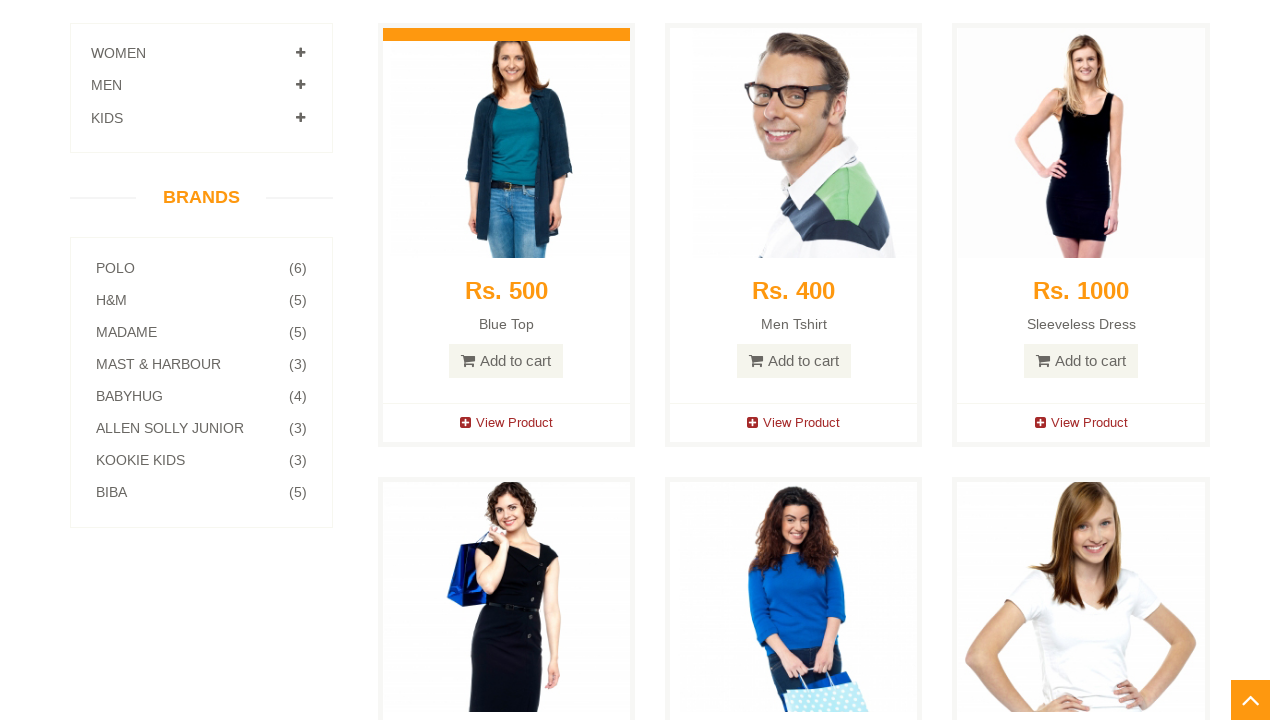

Clicked 'Add To Cart' for second recommended product at (794, 361) on (//a[@data-product-id='2'])[1]
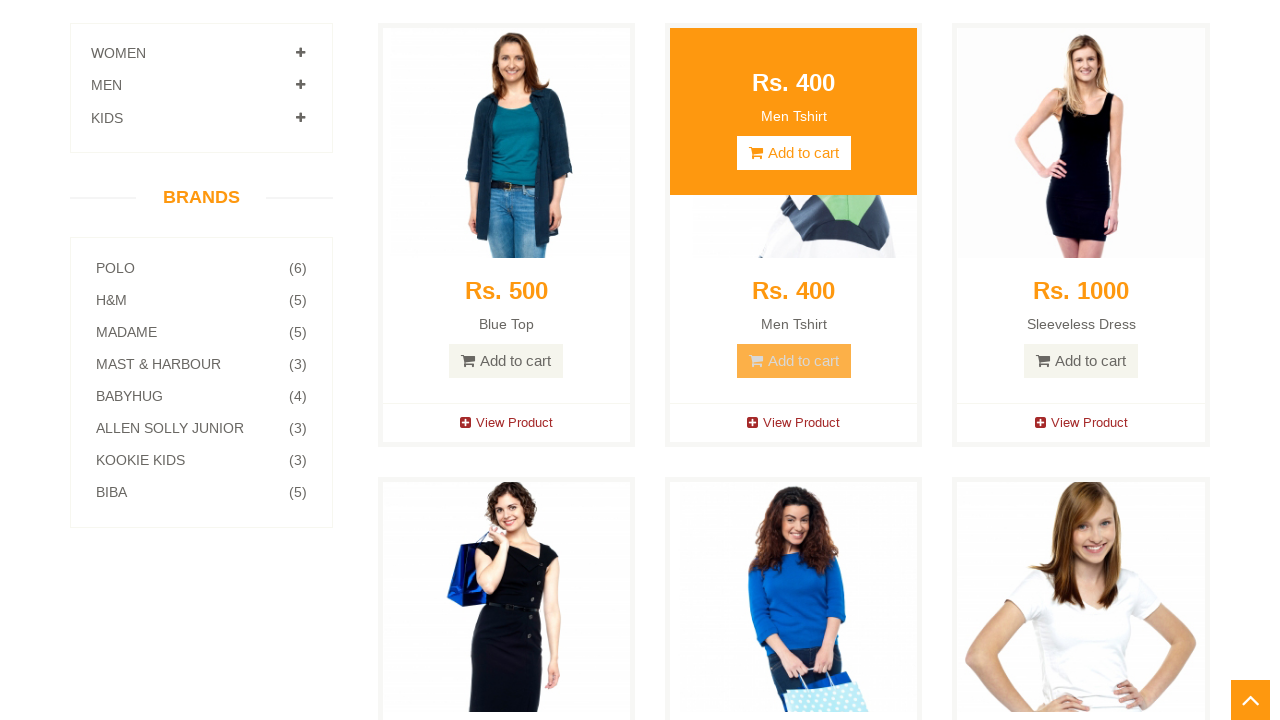

Clicked 'View Cart' button at (640, 242) on (//*[@href='/view_cart'])[2]
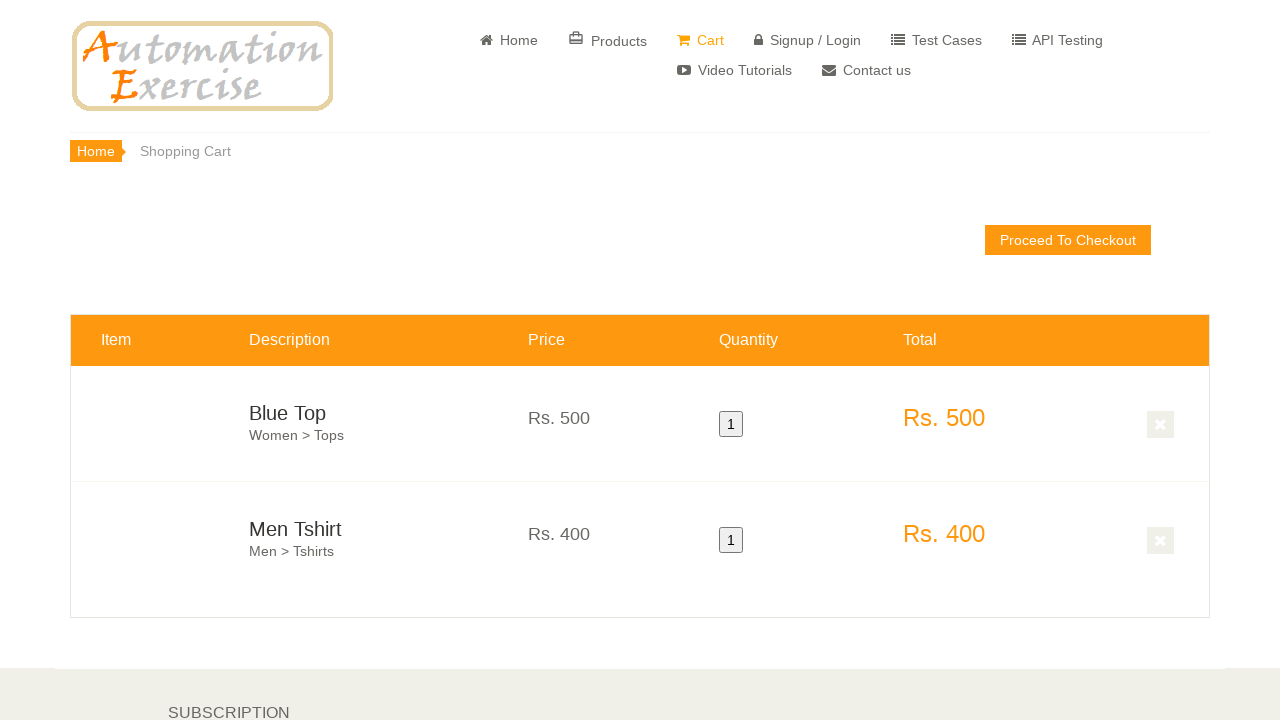

First product visible on cart page
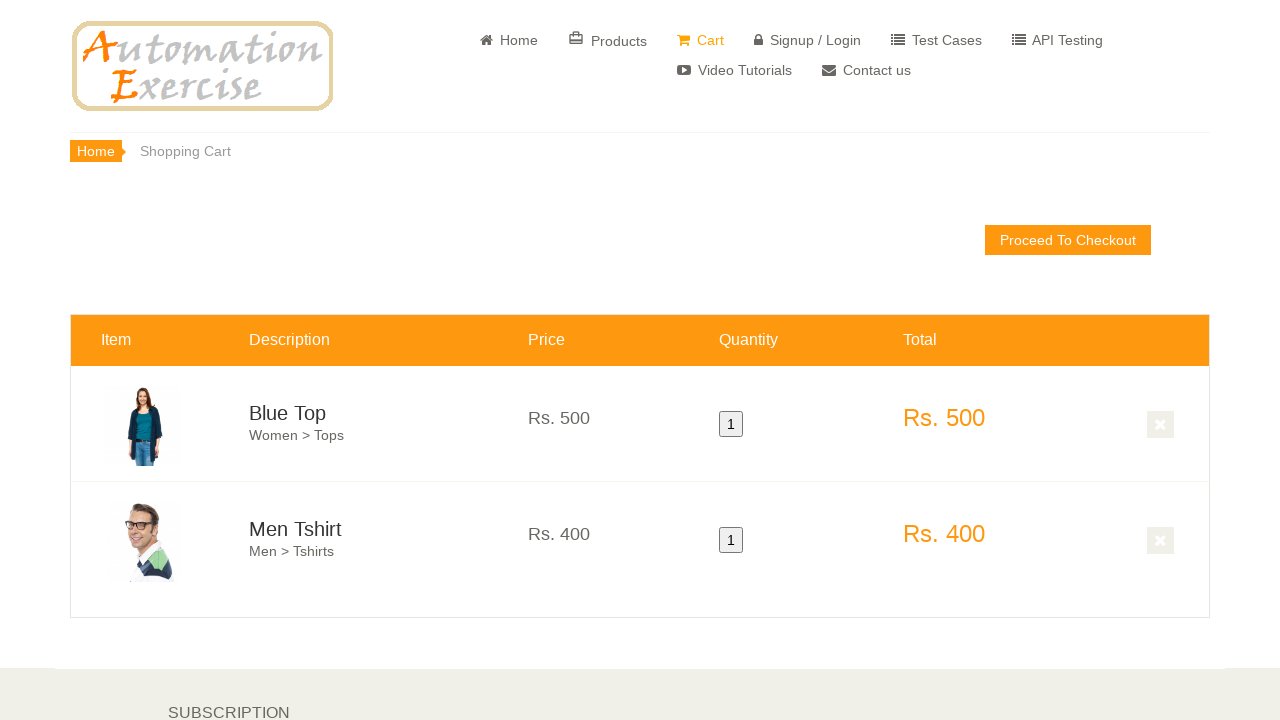

Second product visible on cart page
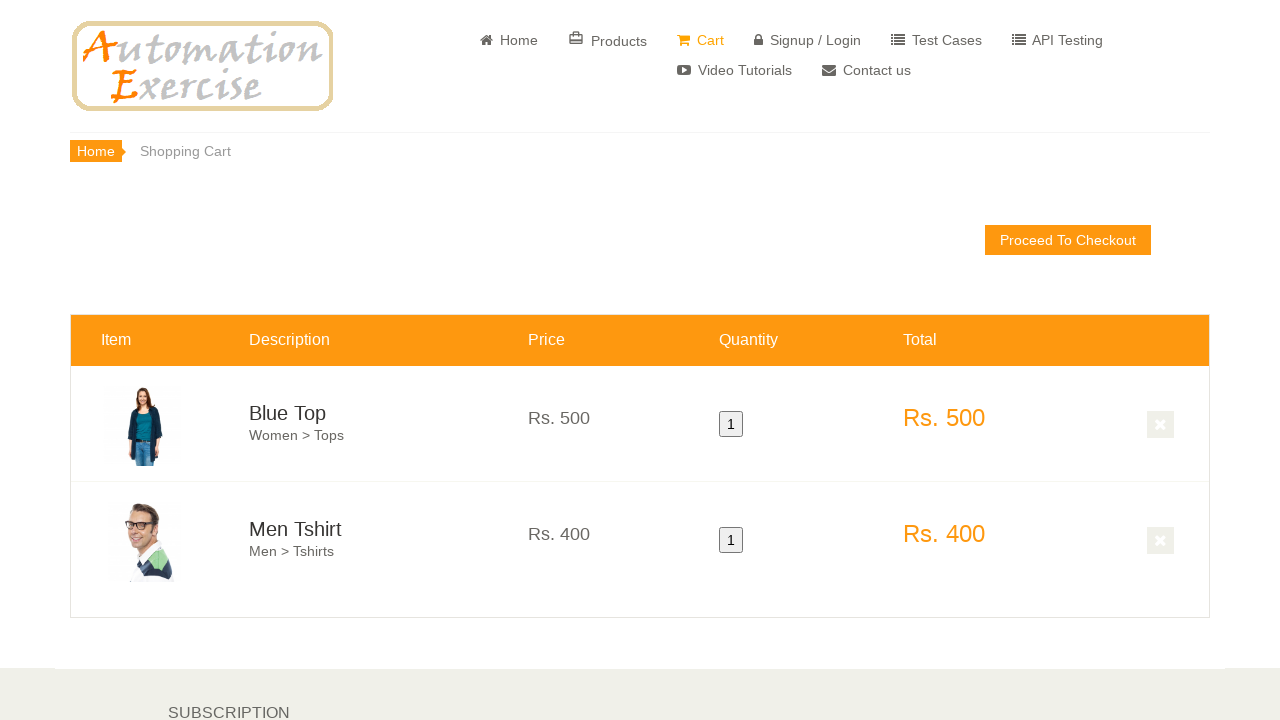

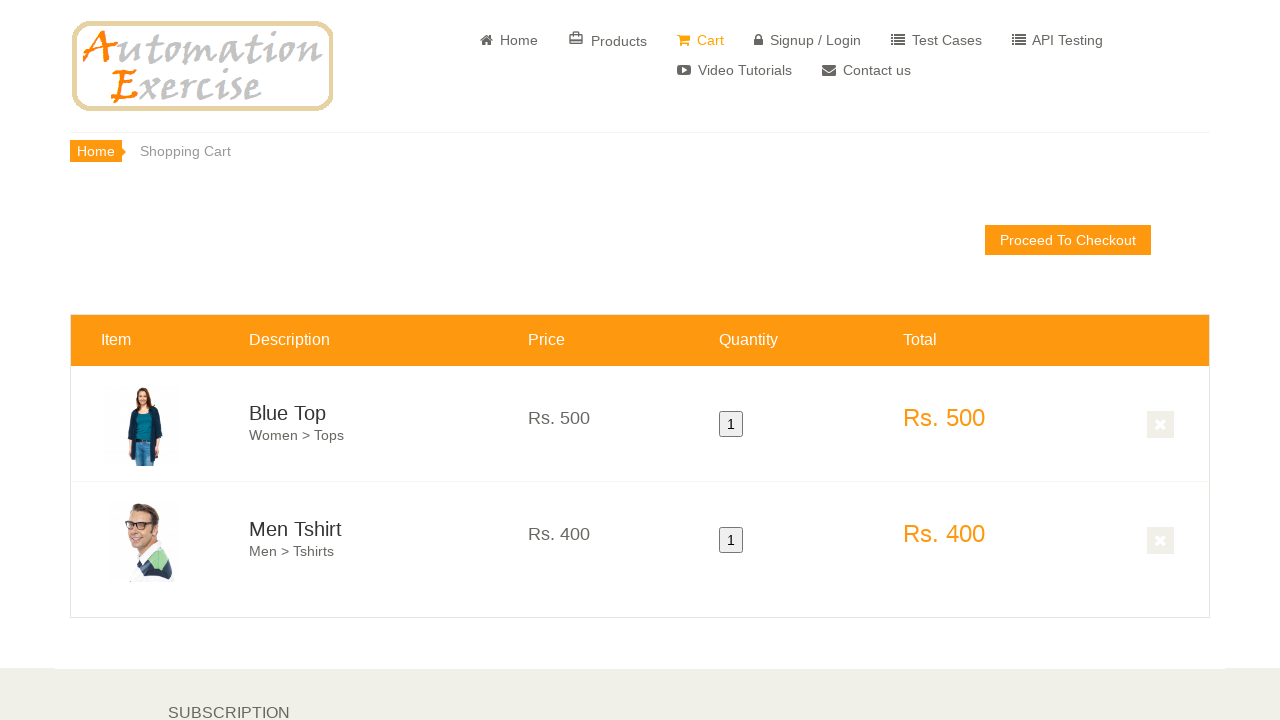